Tests an e-commerce flow by adding multiple vegetables to cart, applying a promo code, and proceeding to place order

Starting URL: https://rahulshettyacademy.com/seleniumPractise/#/

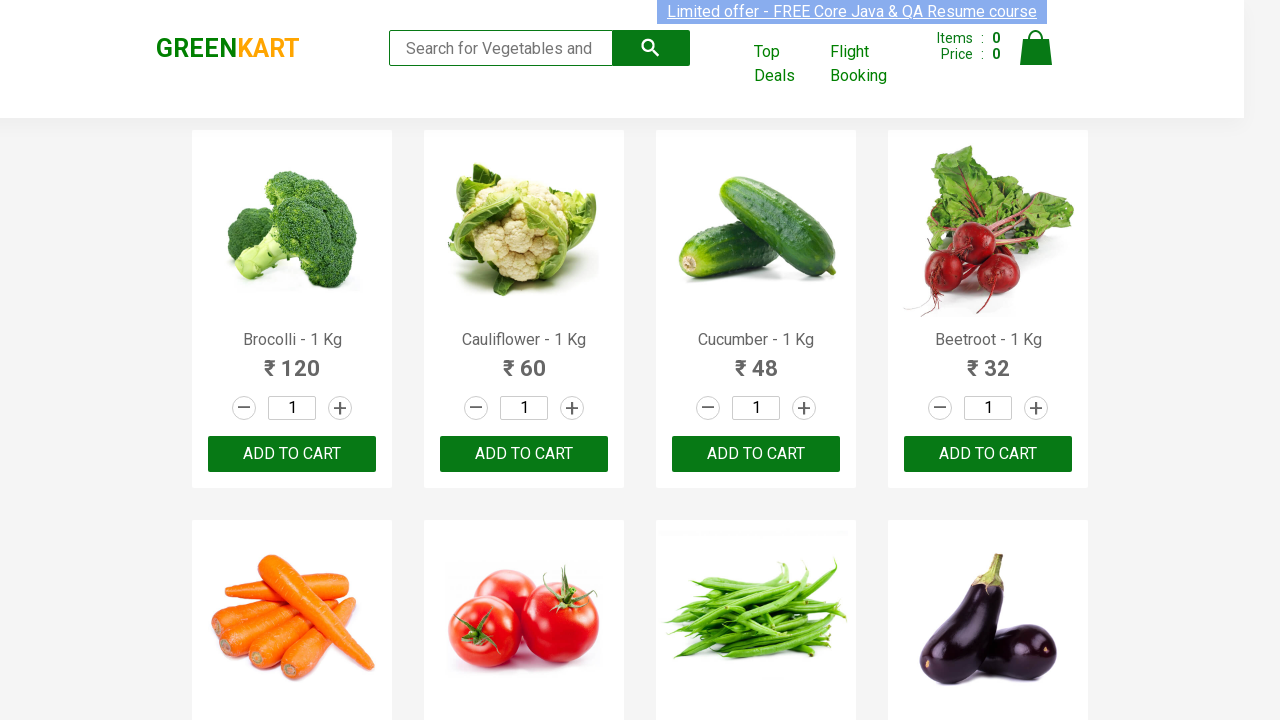

Retrieved all product names from the page
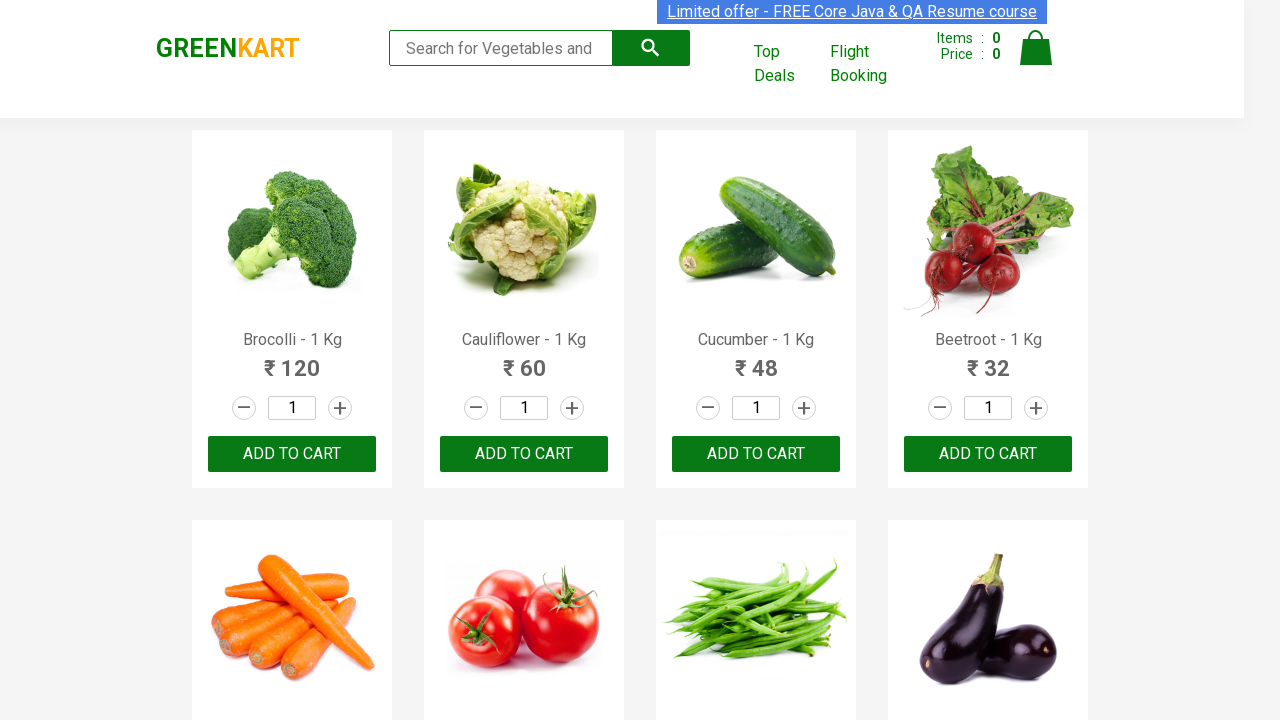

Clicked 'Add to cart' button for Brocolli at (292, 454) on xpath=//div[@class='product-action']/button >> nth=0
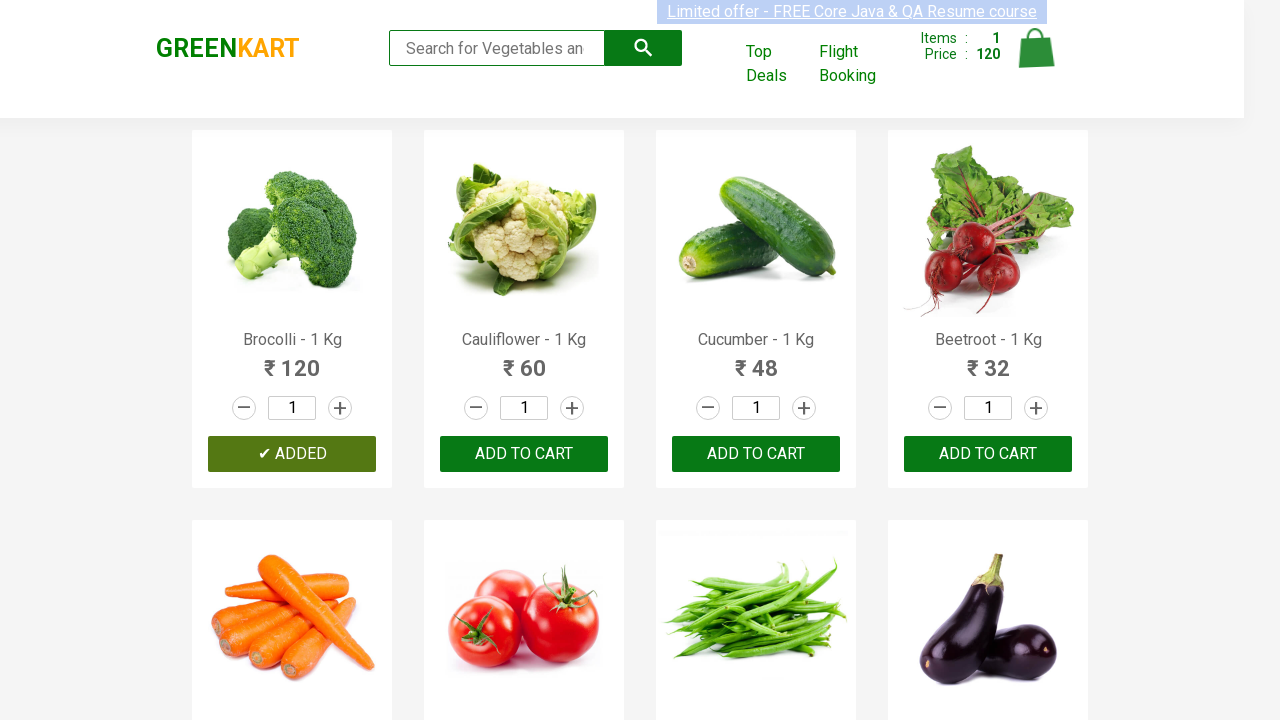

Clicked 'Add to cart' button for Cucumber at (756, 454) on xpath=//div[@class='product-action']/button >> nth=2
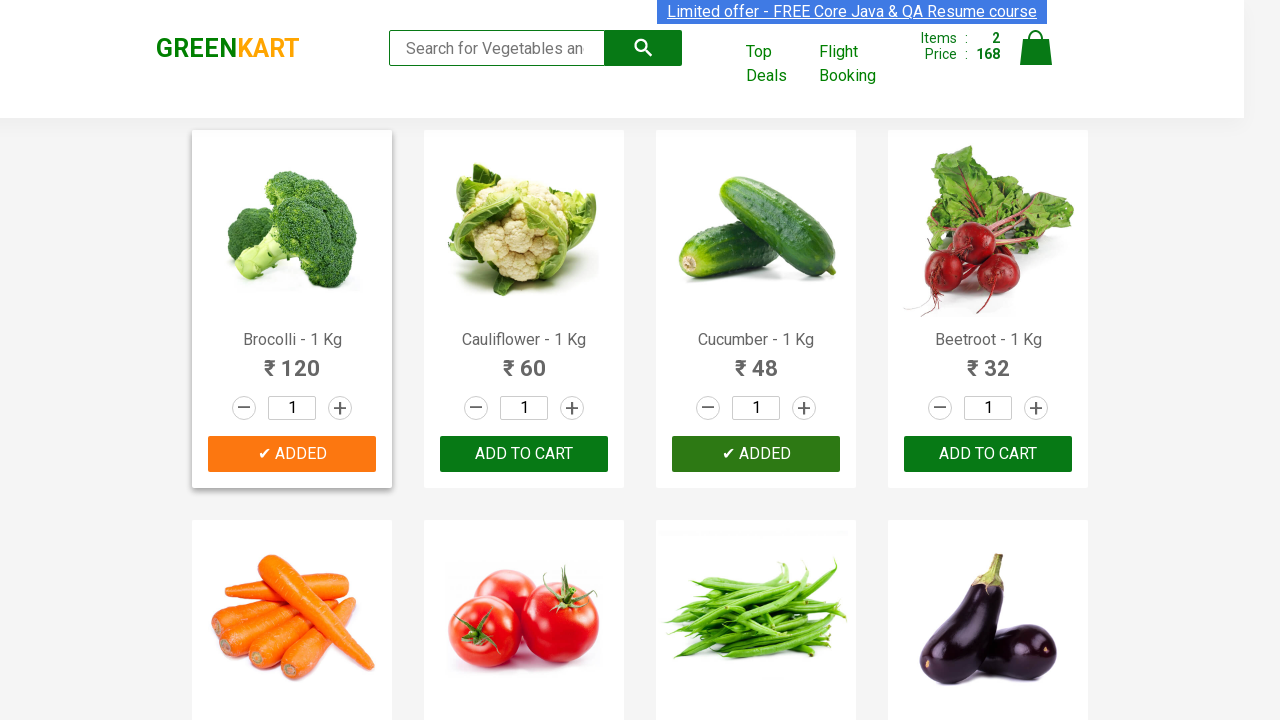

Clicked 'Add to cart' button for Beetroot at (988, 454) on xpath=//div[@class='product-action']/button >> nth=3
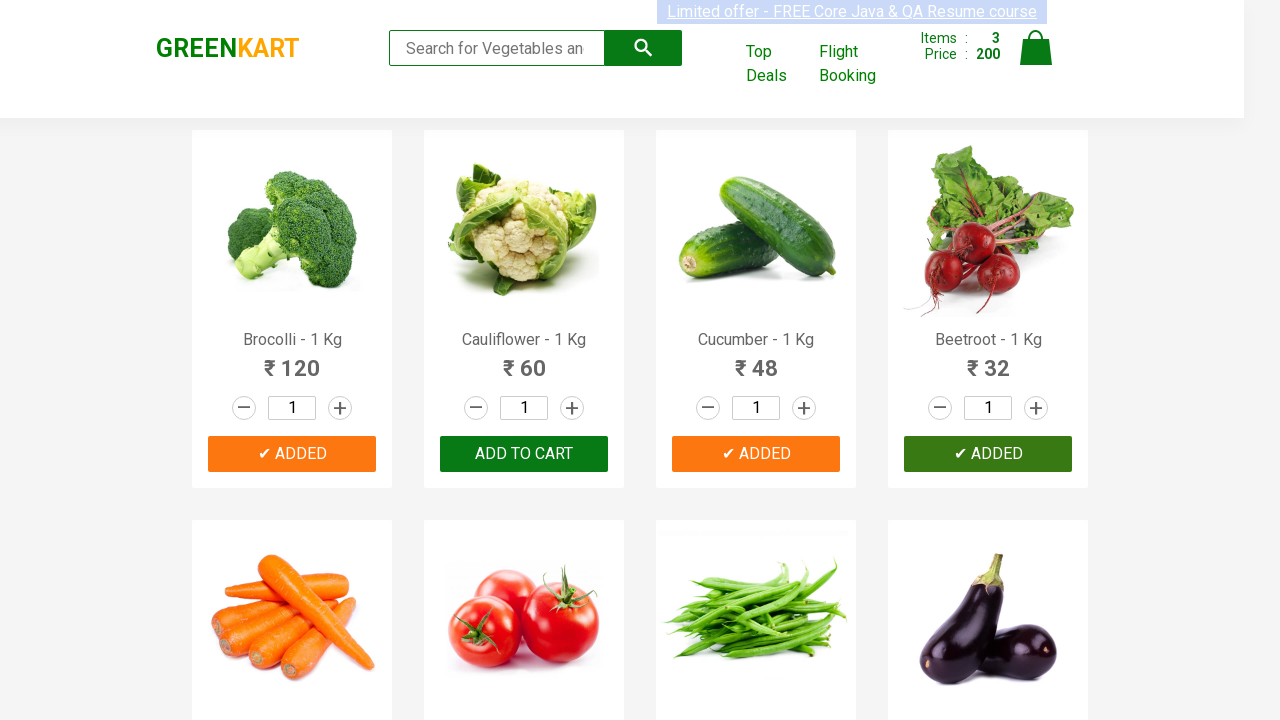

Clicked 'Add to cart' button for Potato at (756, 360) on xpath=//div[@class='product-action']/button >> nth=10
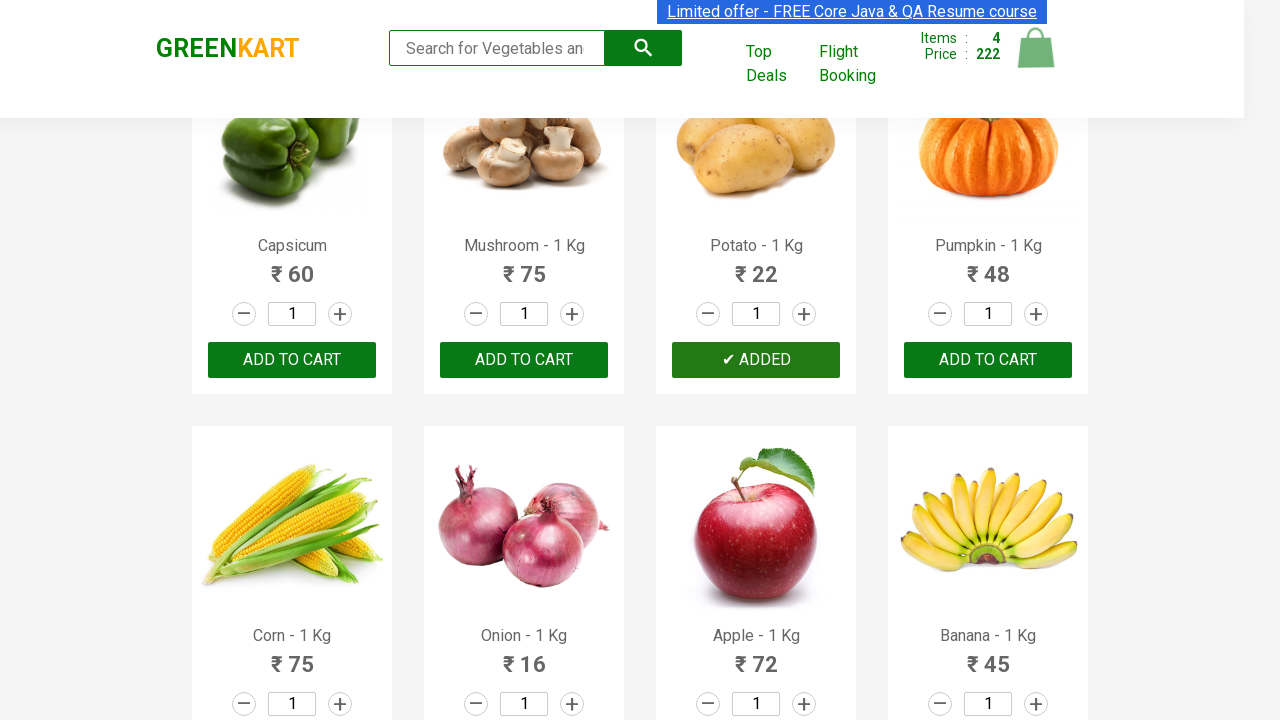

Clicked on cart icon at (1036, 48) on img[alt='Cart']
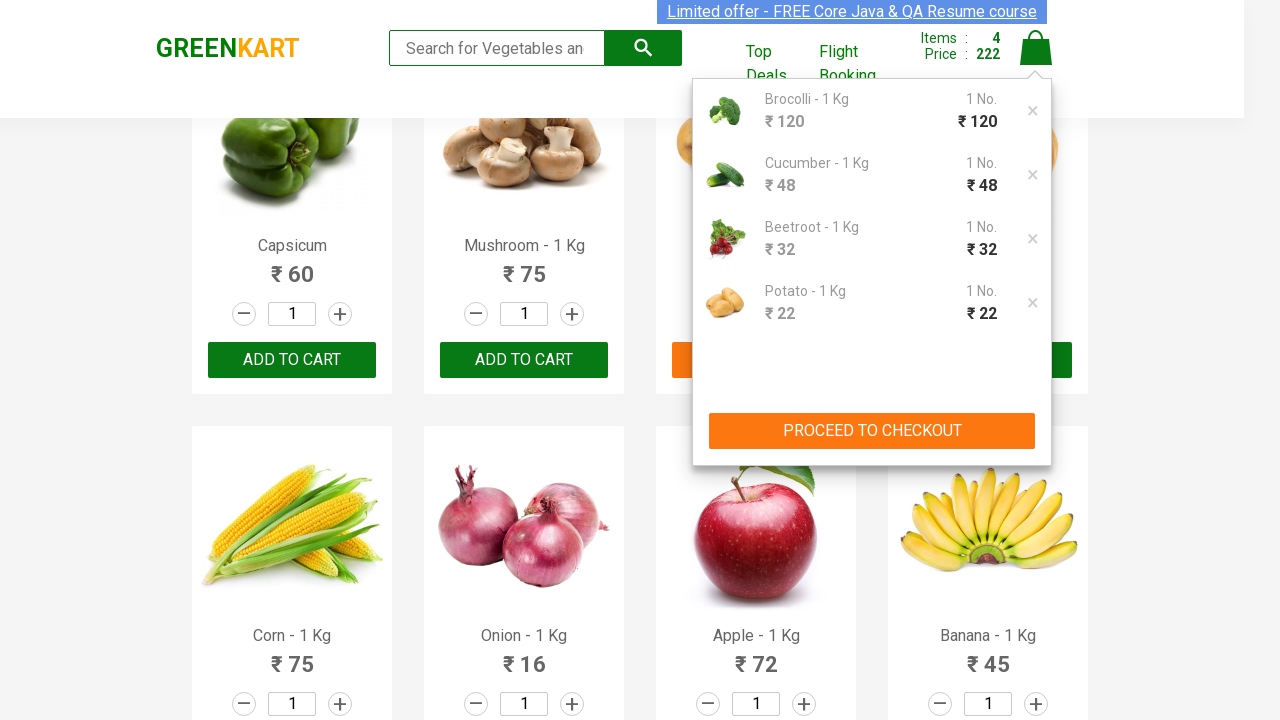

Clicked 'PROCEED TO CHECKOUT' button at (872, 431) on xpath=//button[text()='PROCEED TO CHECKOUT']
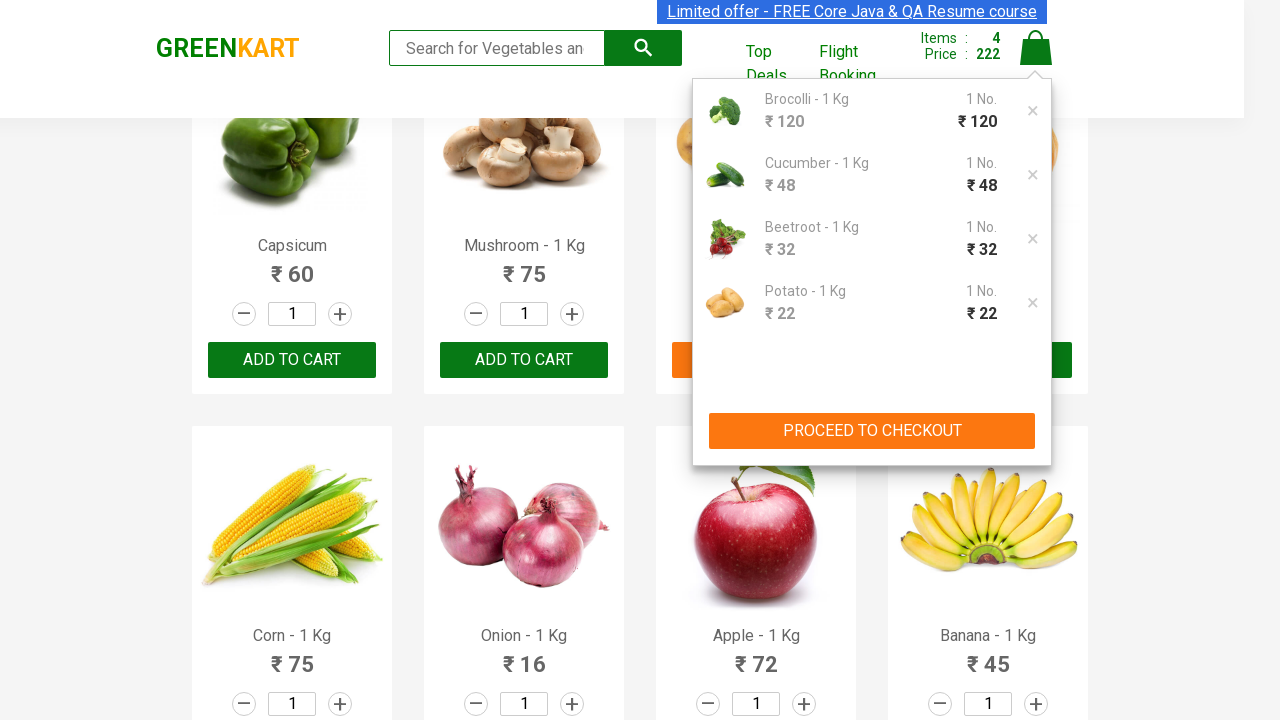

Promo code input field appeared
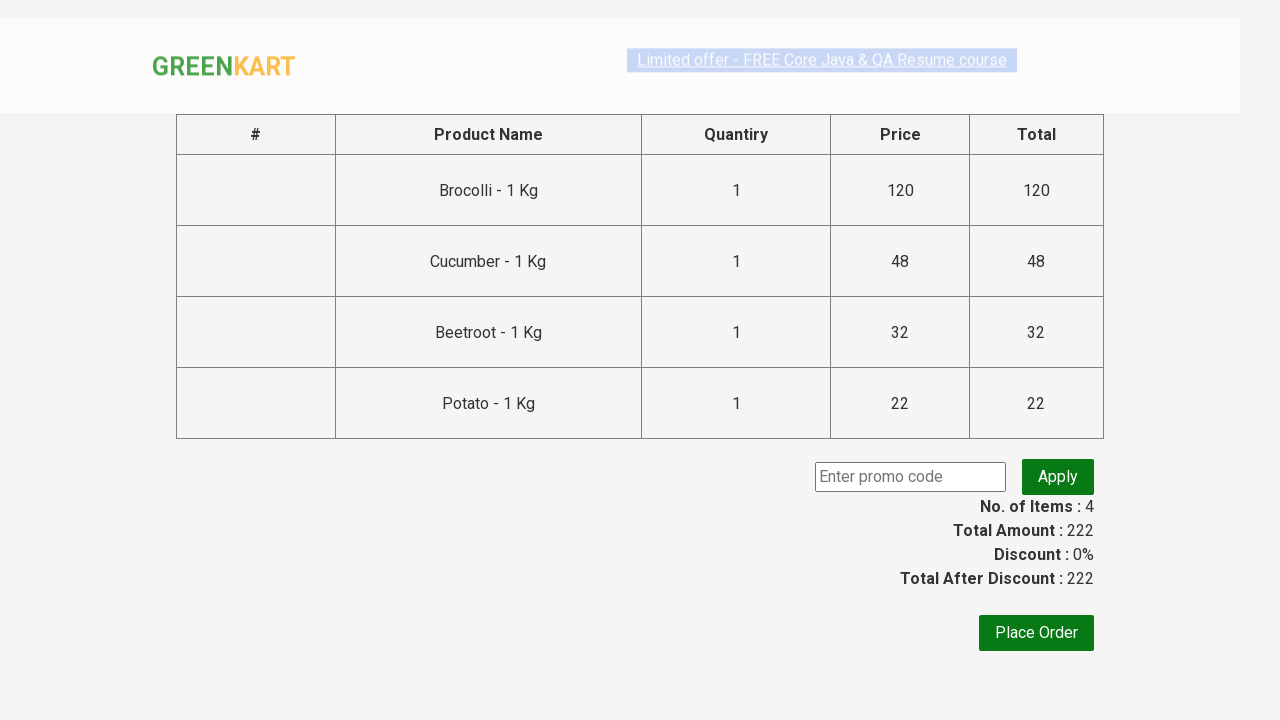

Entered promo code 'rahulshettyacademy' on input.promoCode
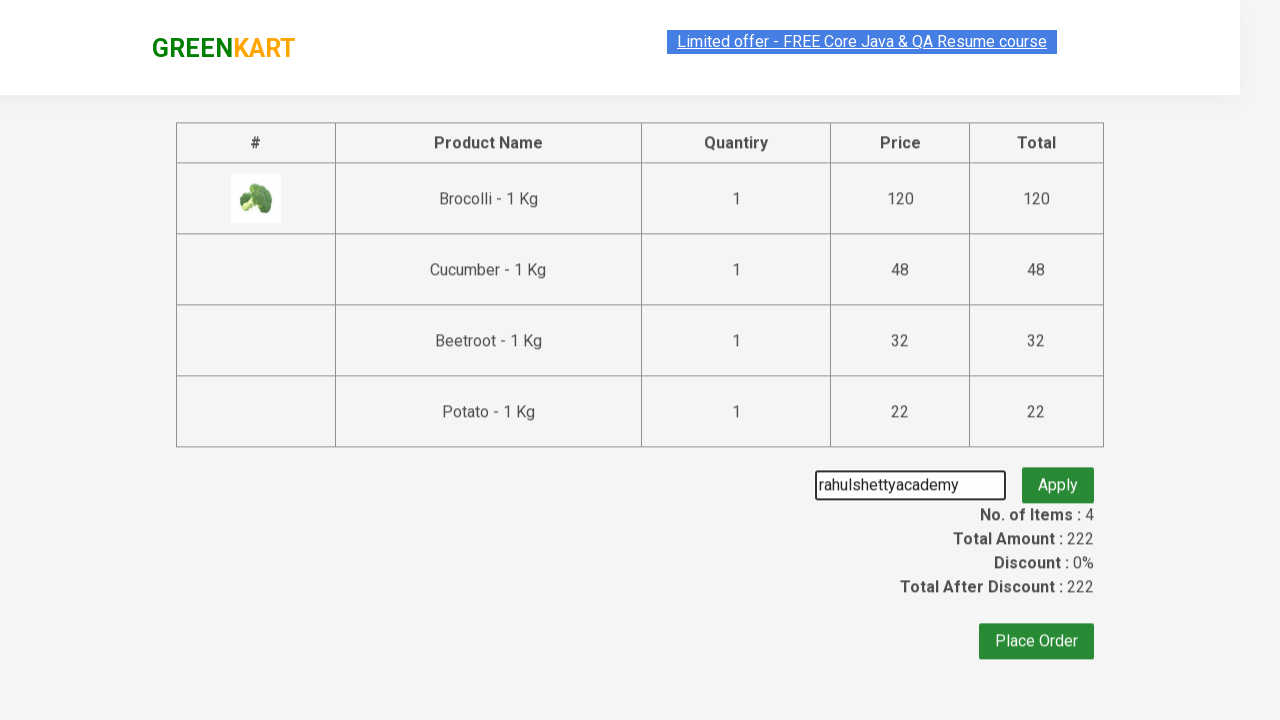

Clicked 'Apply' button for promo code at (1058, 477) on xpath=//button[text()='Apply']
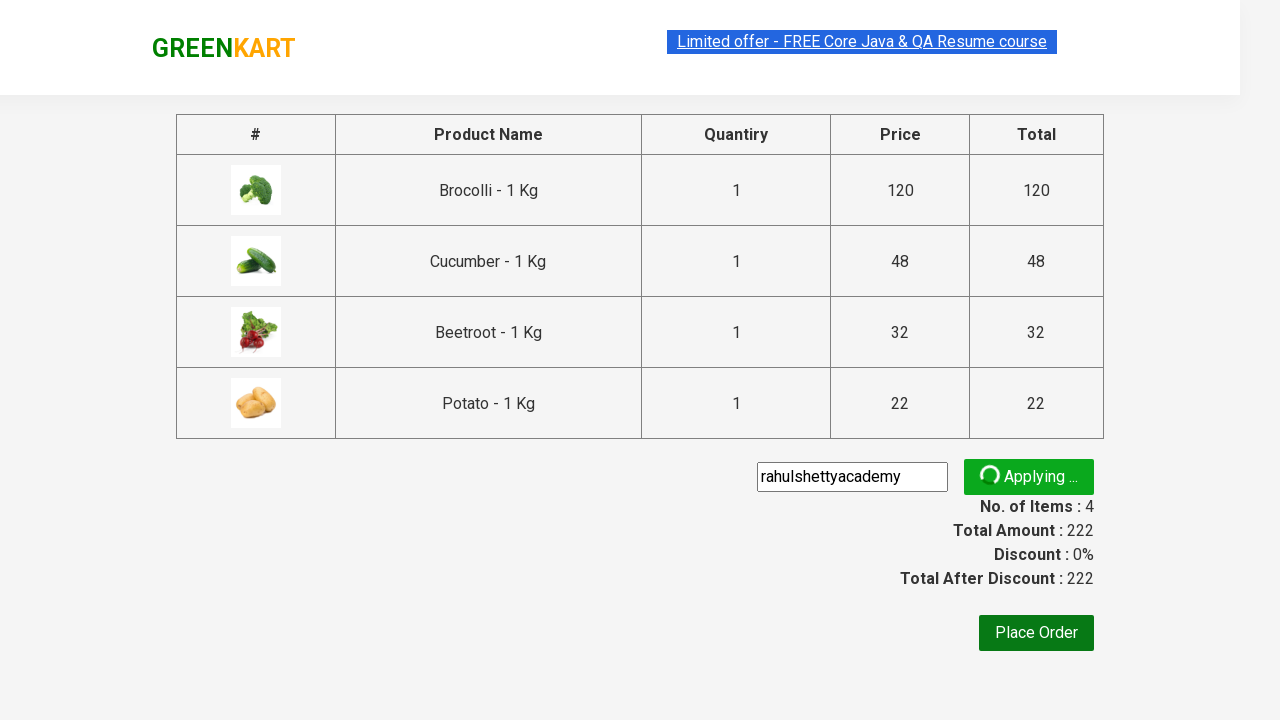

Promo code success message appeared
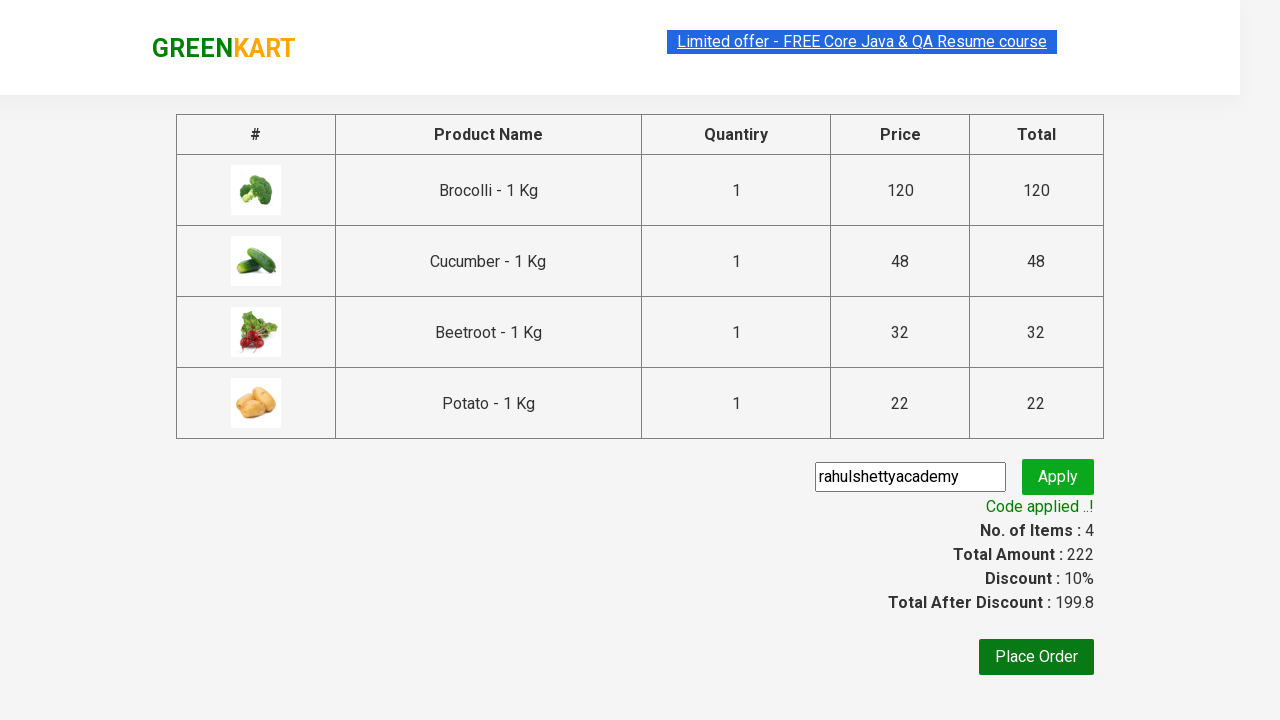

Verified promo code was applied successfully
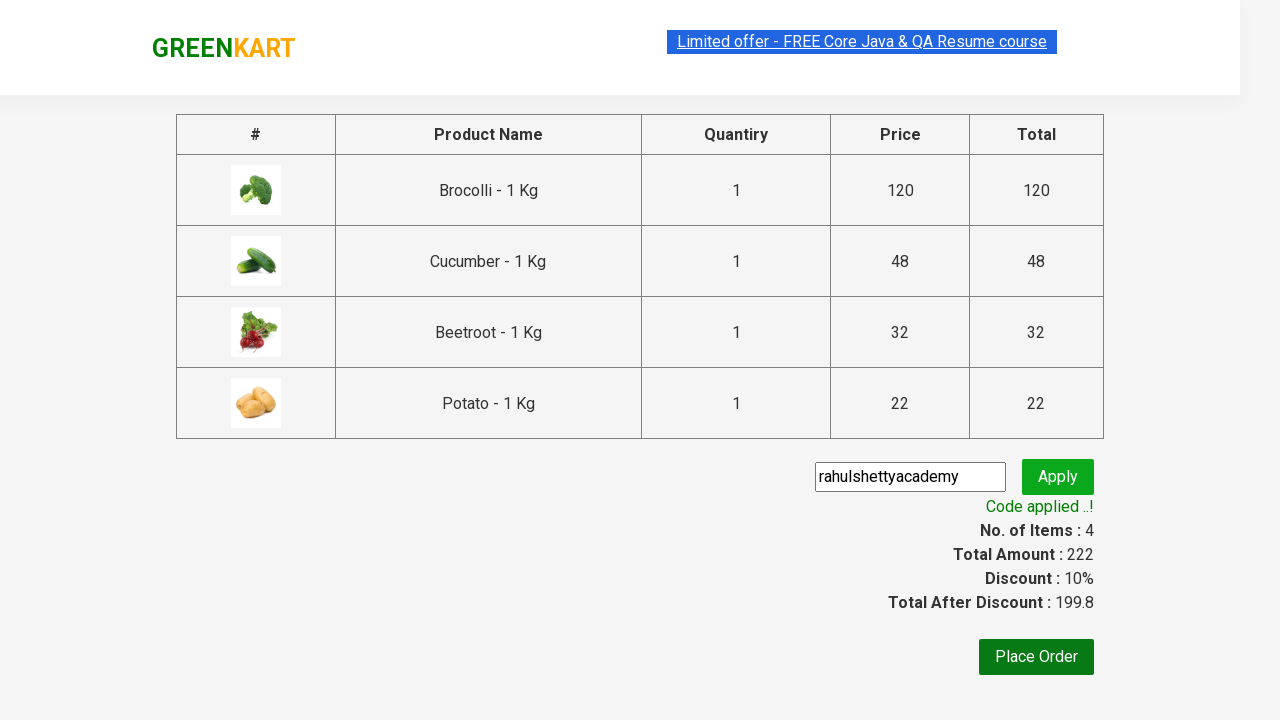

Clicked 'Place Order' button to complete purchase at (1036, 657) on xpath=//button[text()='Place Order']
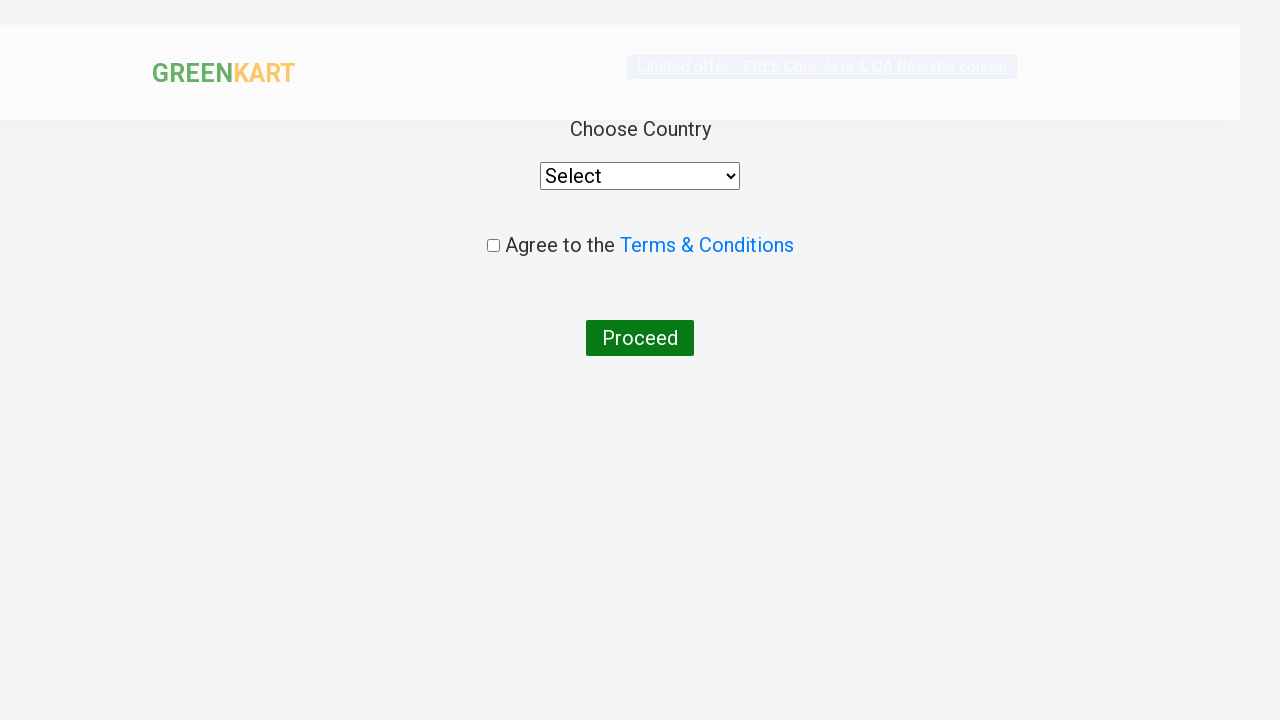

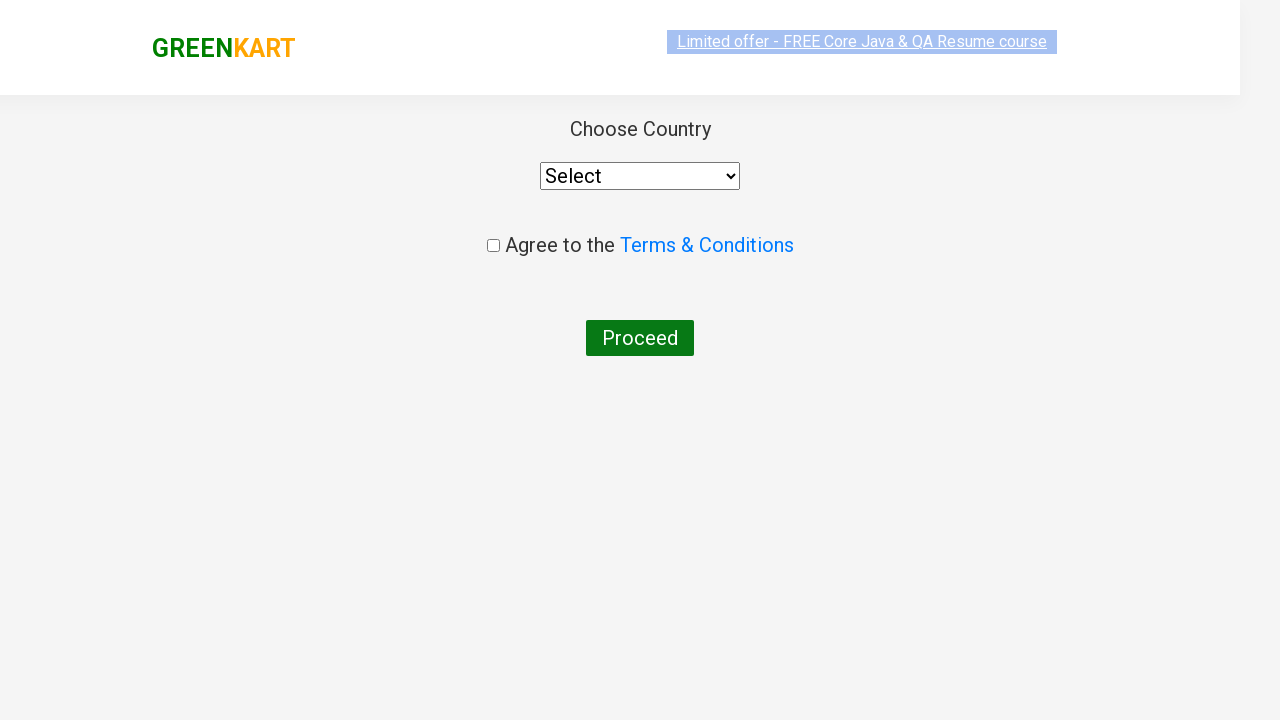